Tests dynamic loading functionality by clicking a Start button and waiting for "Hello World!" text to appear, using a 5 second wait time.

Starting URL: https://automationfc.github.io/dynamic-loading/

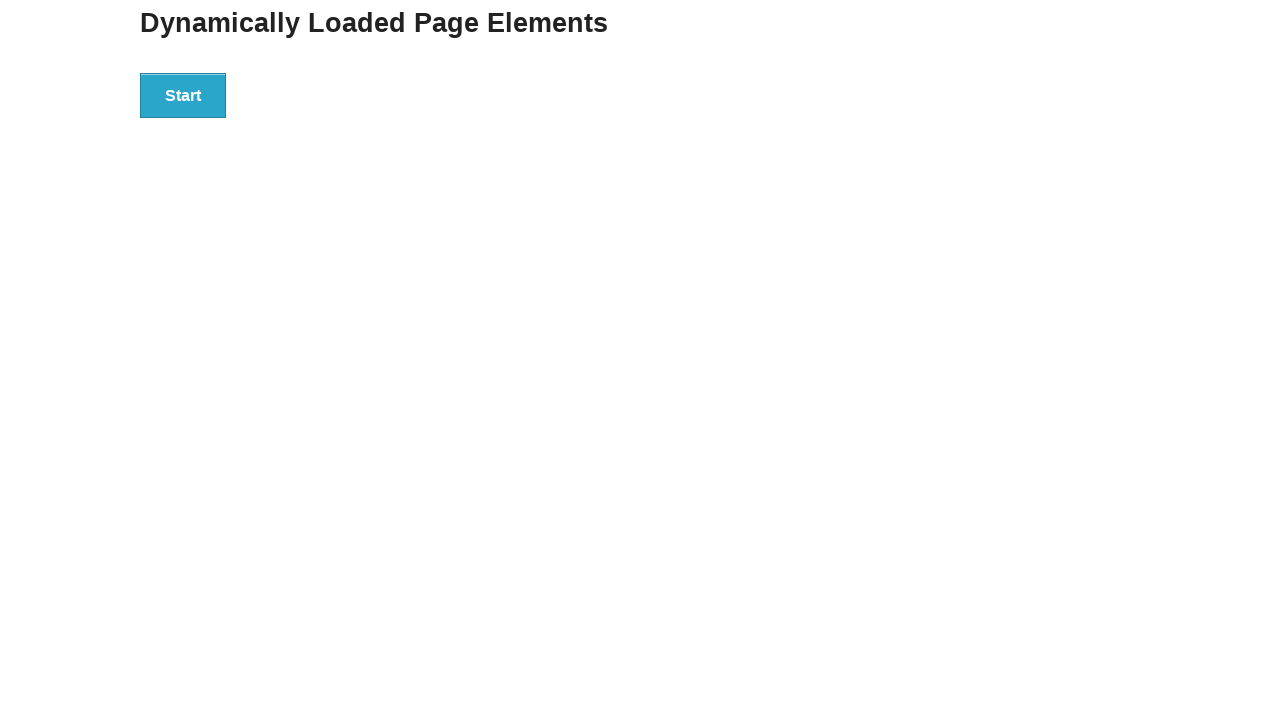

Clicked Start button to initiate dynamic loading at (183, 95) on div#start > button
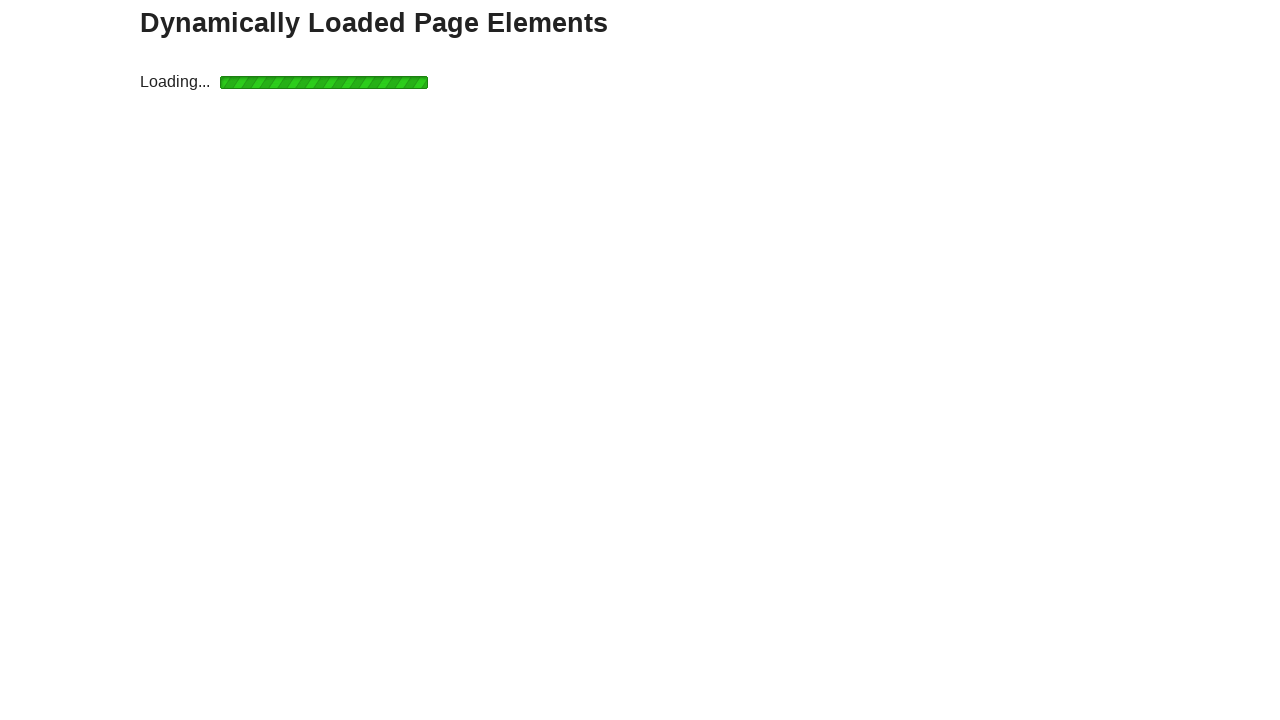

Waited for 'Hello World!' text to appear (5 second timeout)
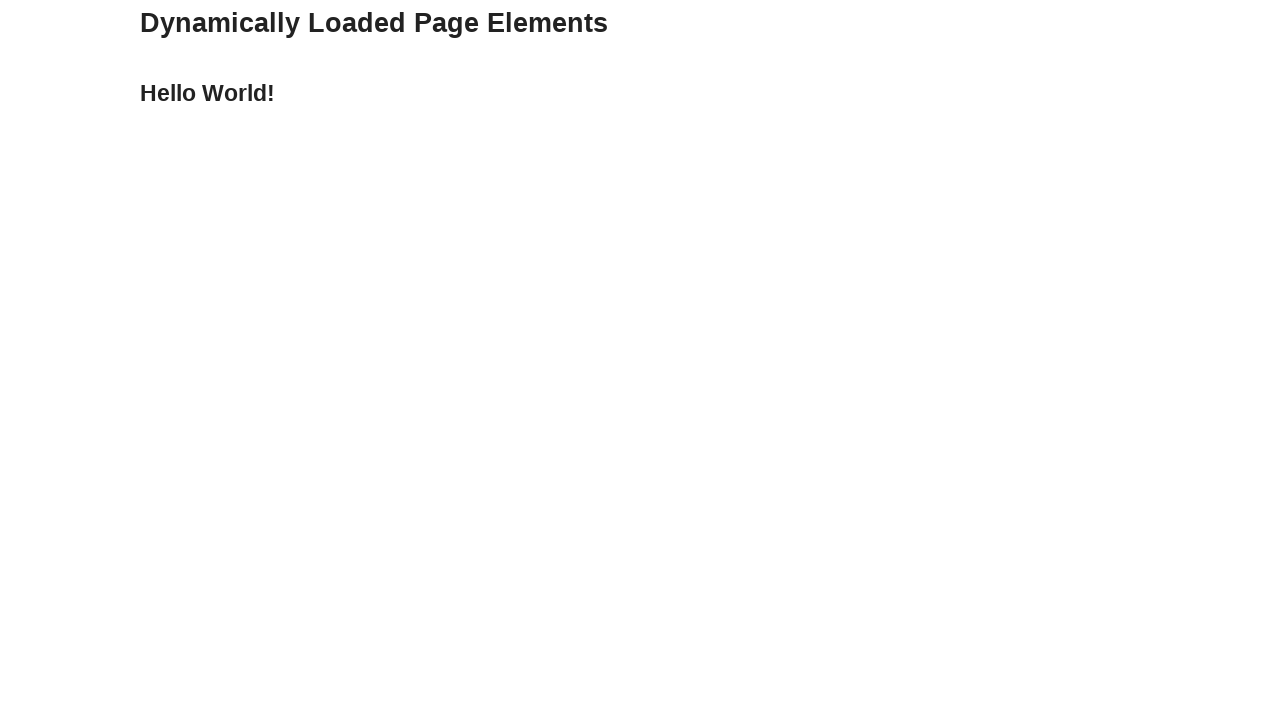

Verified that the text content equals 'Hello World!'
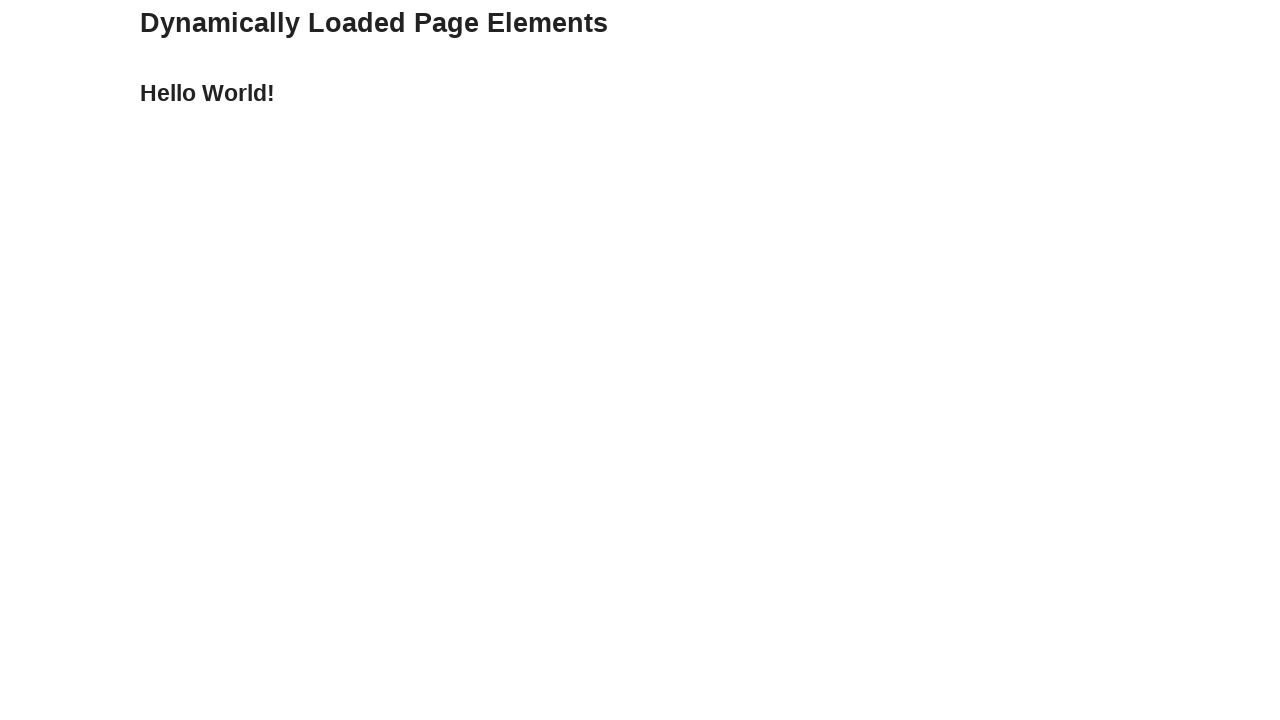

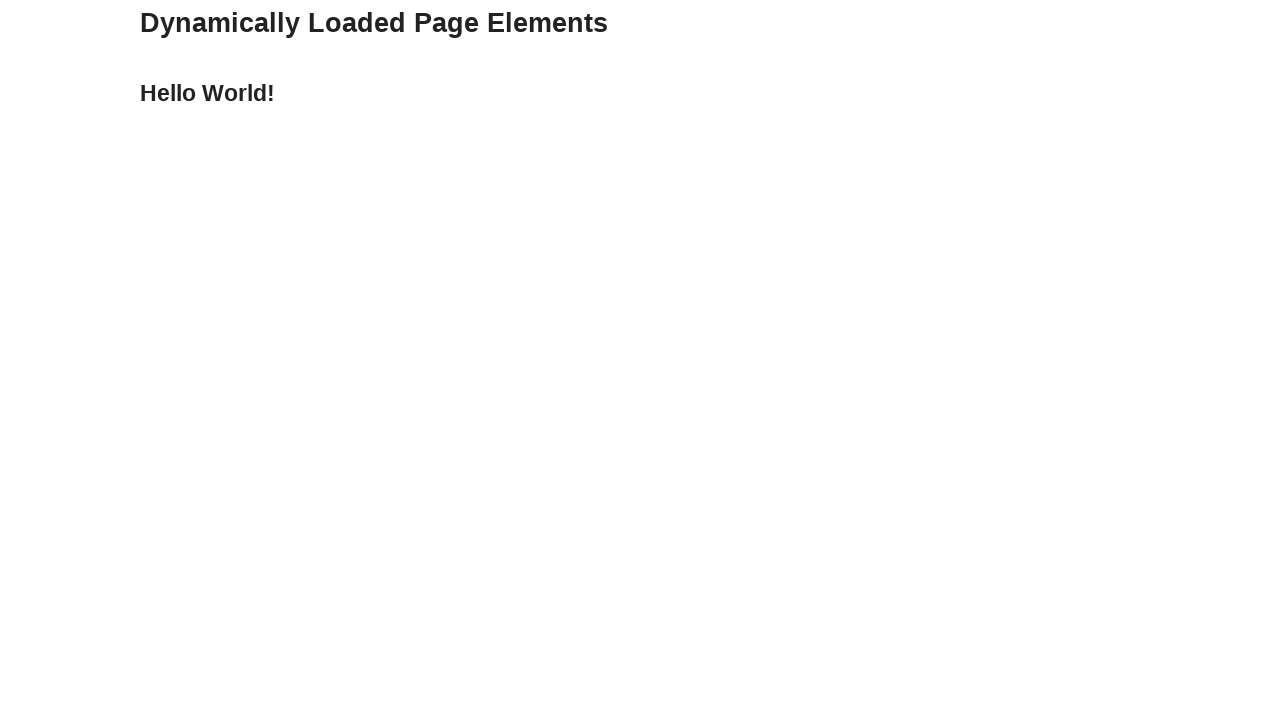